Tests a basic web form by entering text into a text box and clicking the submit button, then verifying a confirmation message appears

Starting URL: https://www.selenium.dev/selenium/web/web-form.html

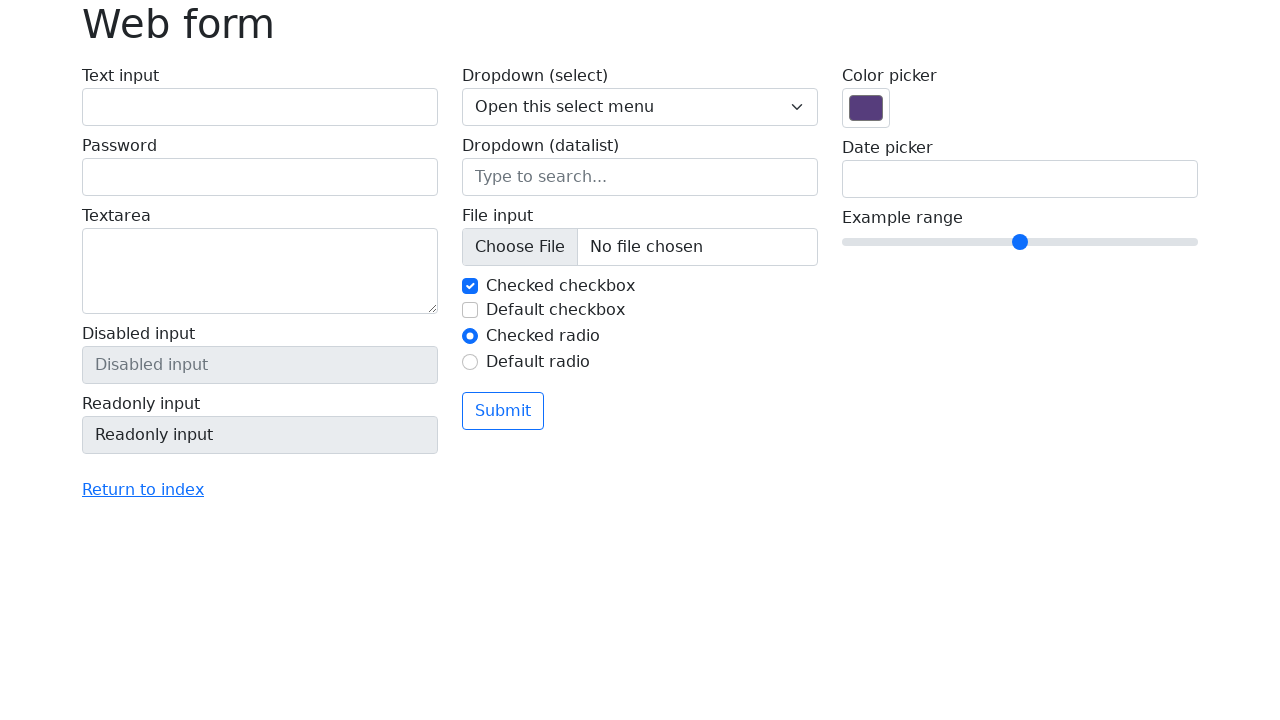

Filled text box with 'Selenium' on input[name='my-text']
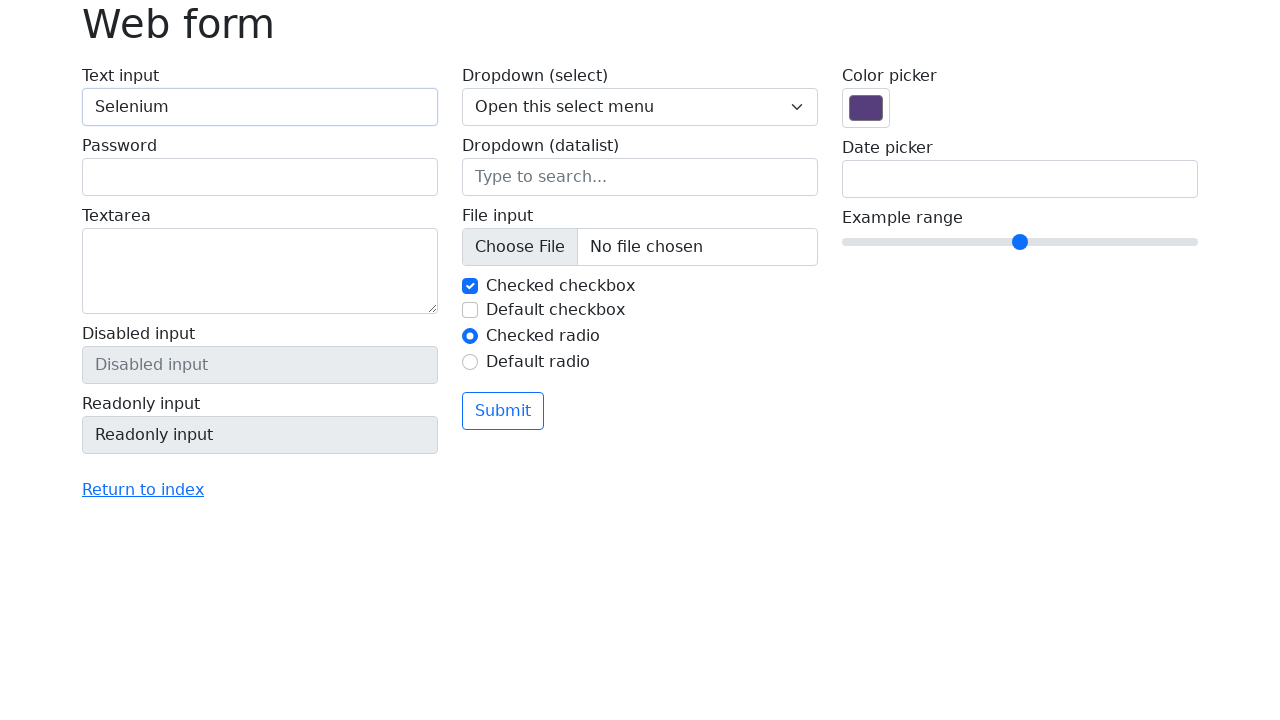

Clicked submit button at (503, 411) on button
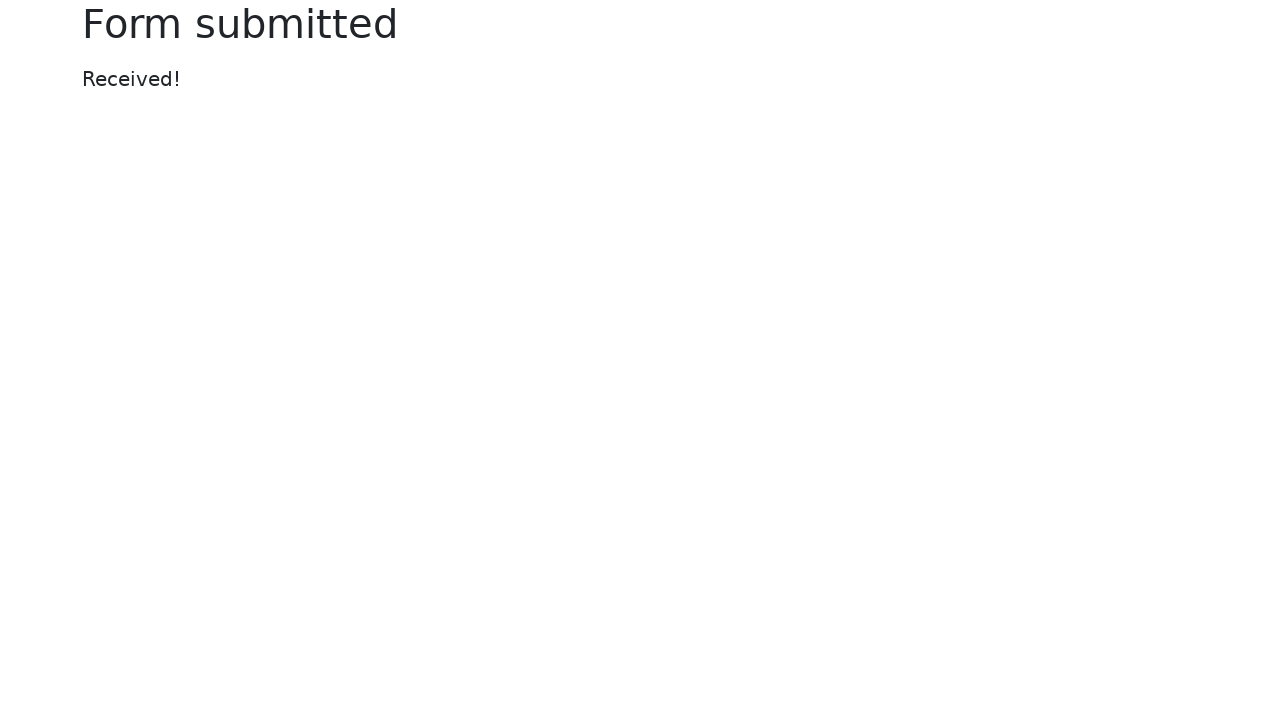

Confirmation message appeared
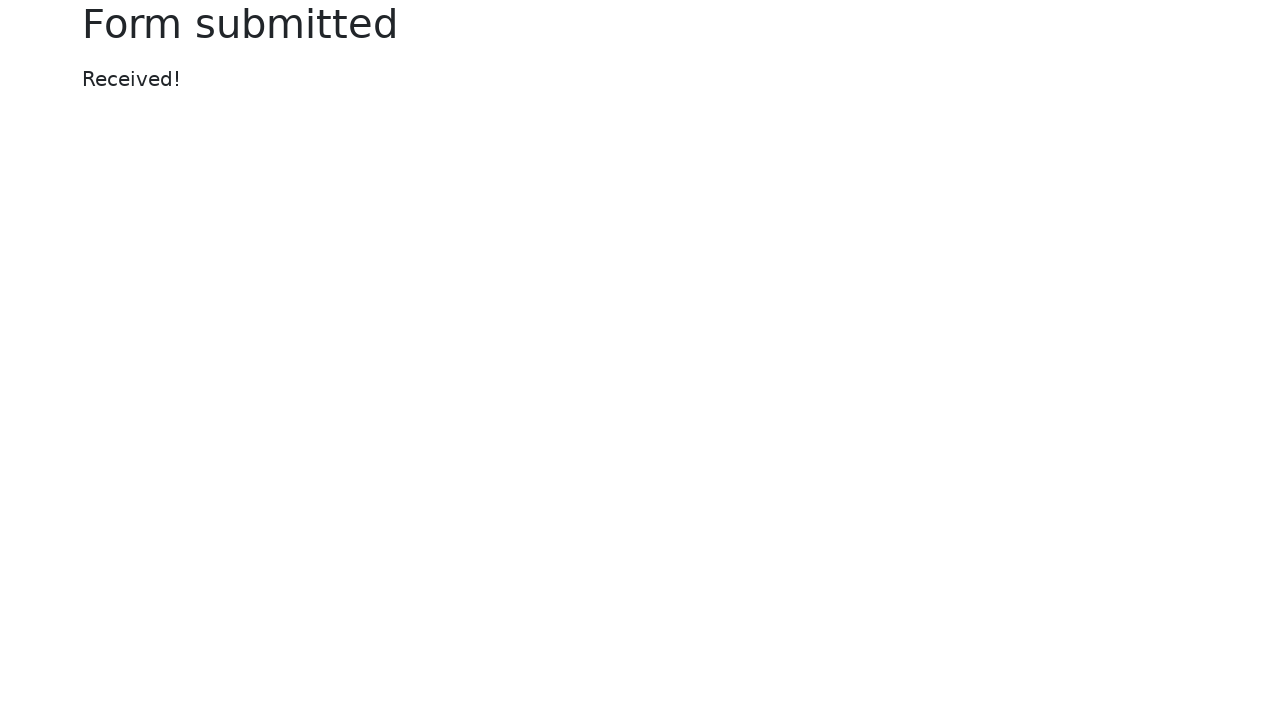

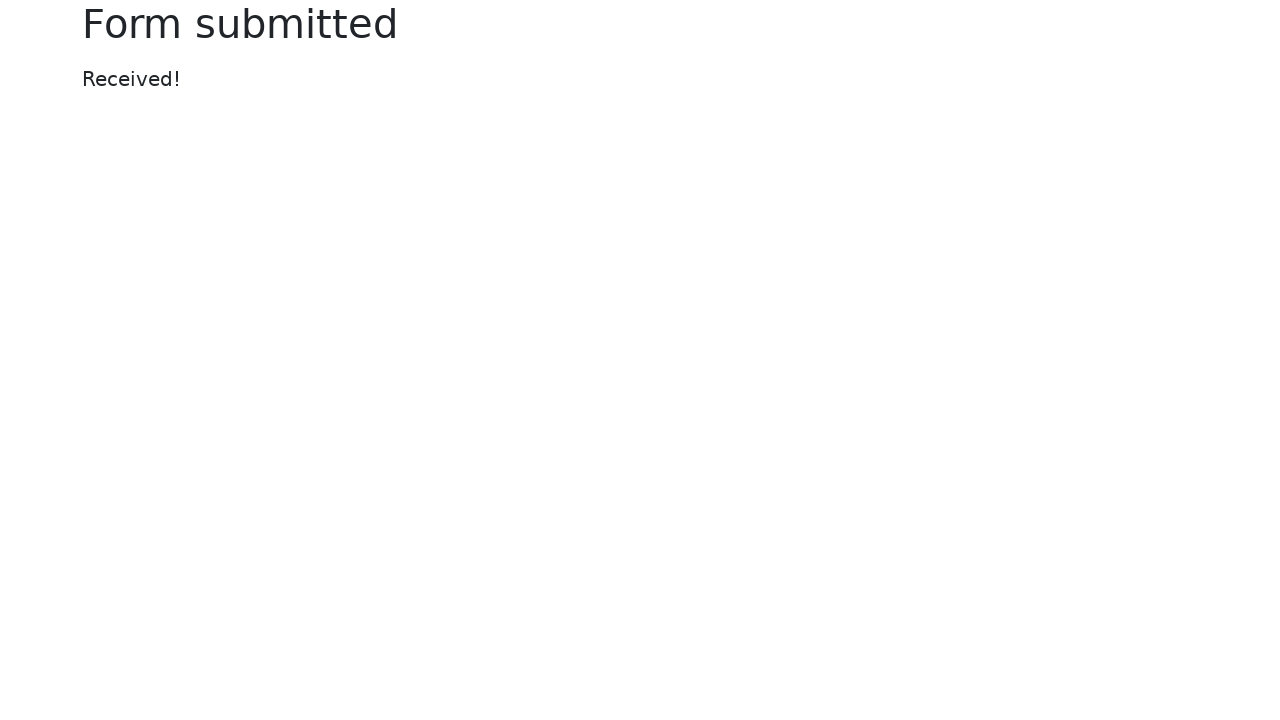